Tests drag and drop functionality on jQuery UI demo page by dragging an element and dropping it onto a target area within an iframe

Starting URL: https://jqueryui.com/droppable/

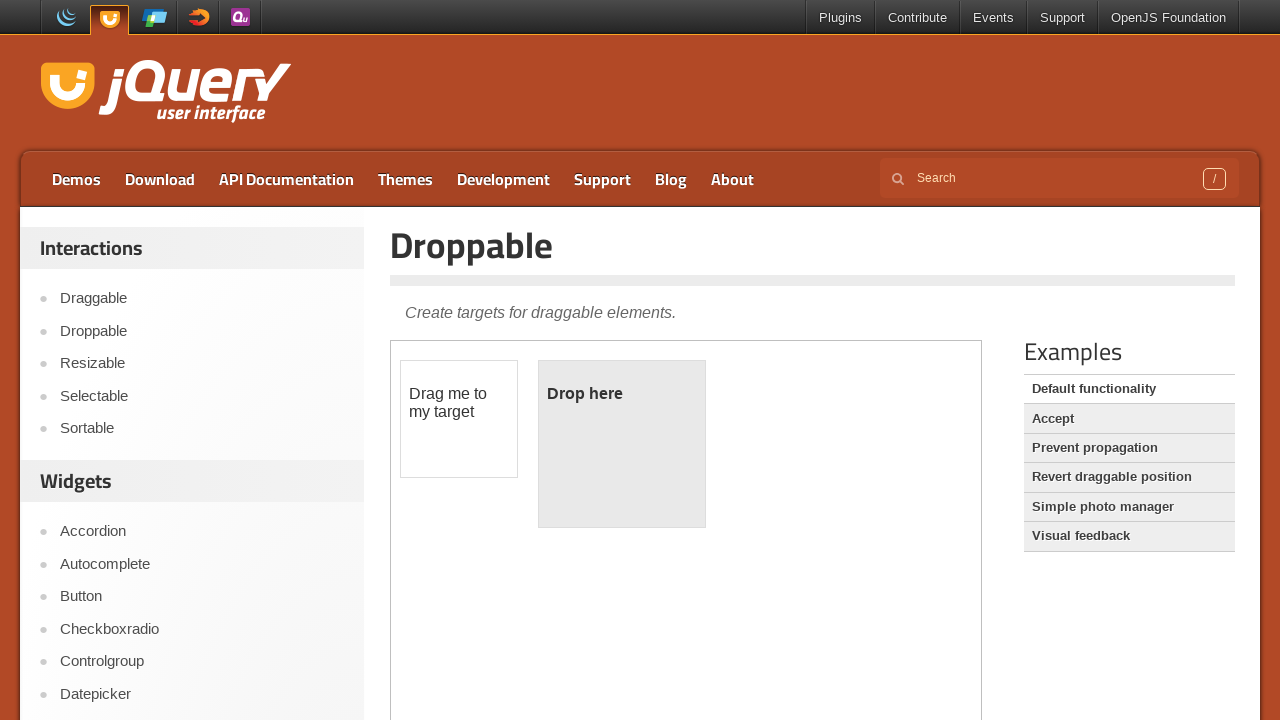

Located demo iframe
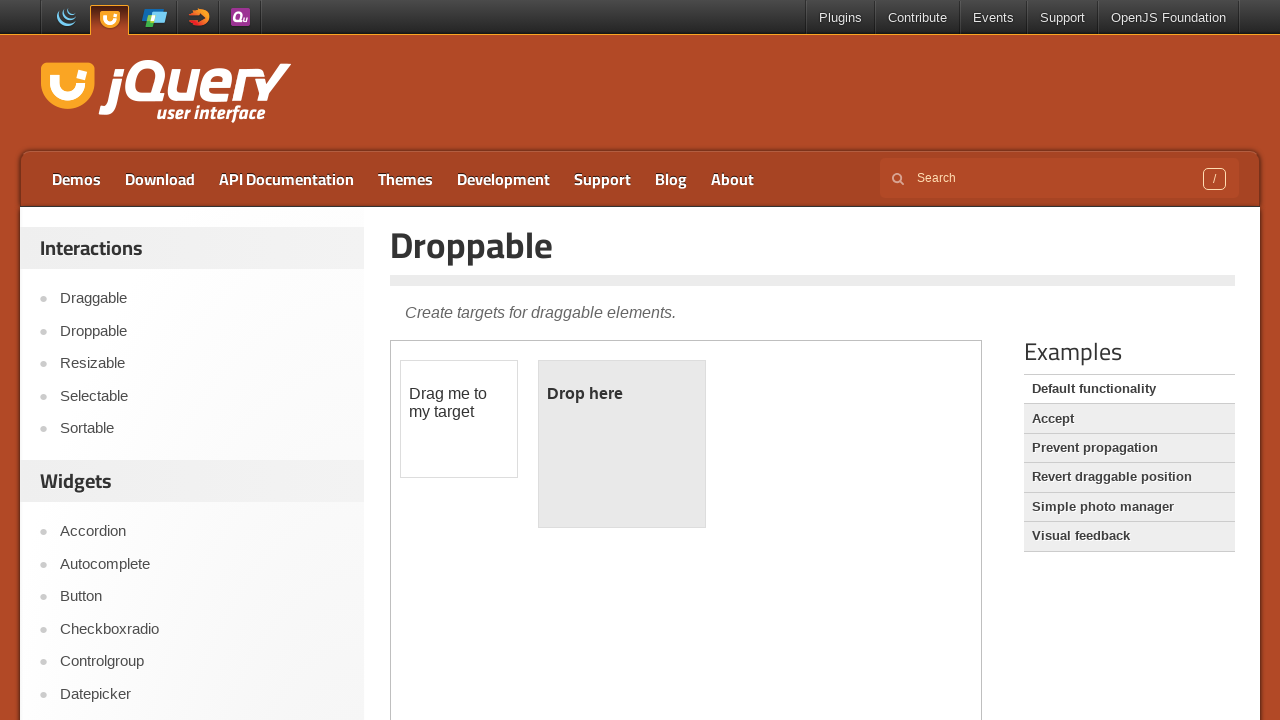

Draggable element is visible
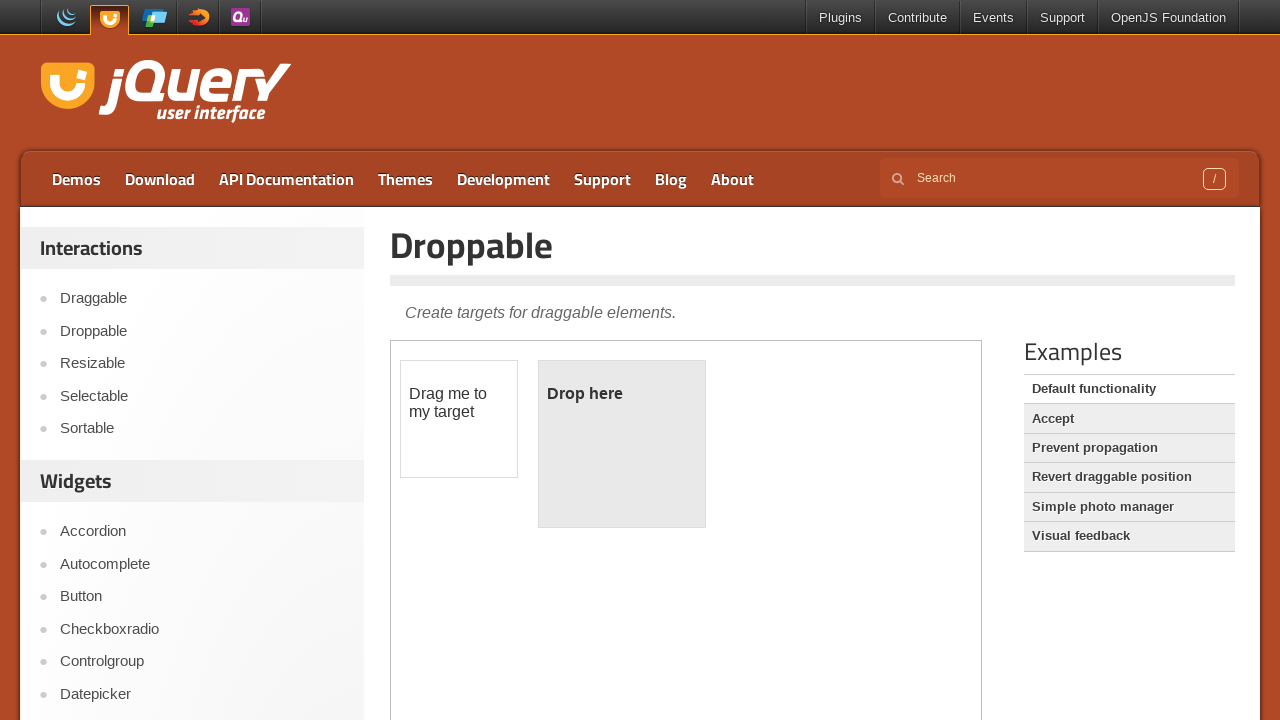

Located draggable source element
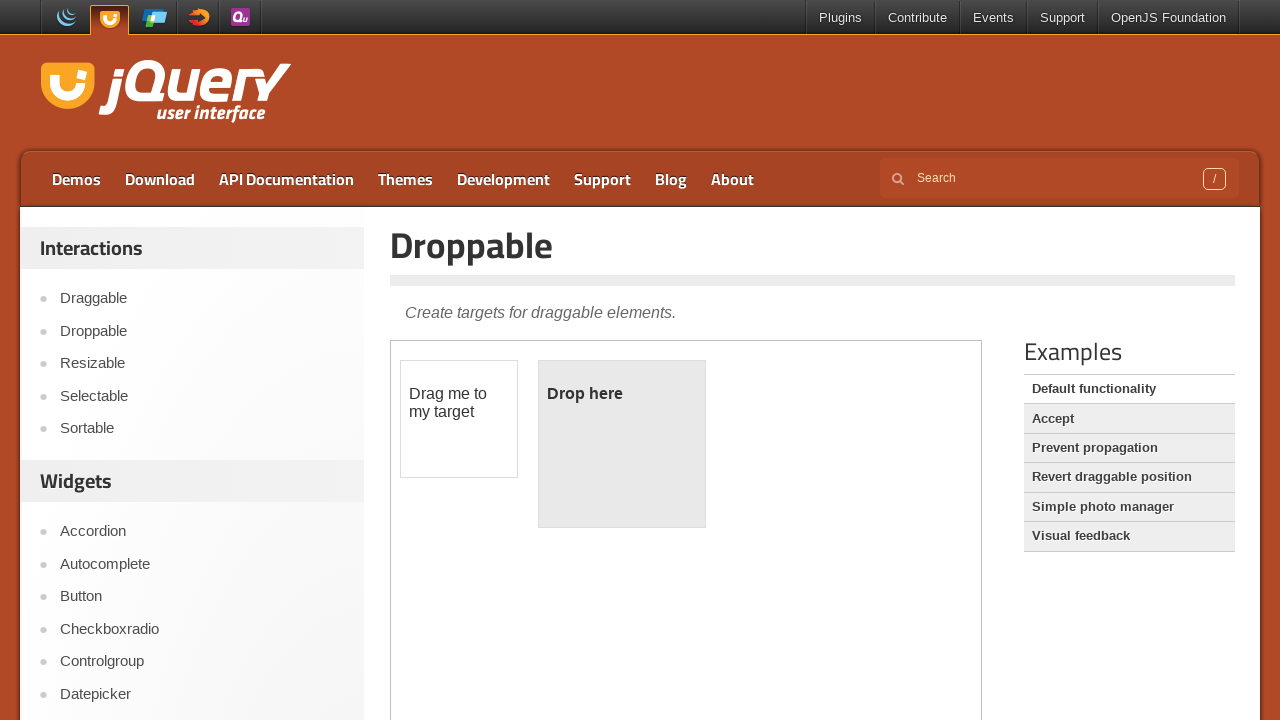

Located droppable target element
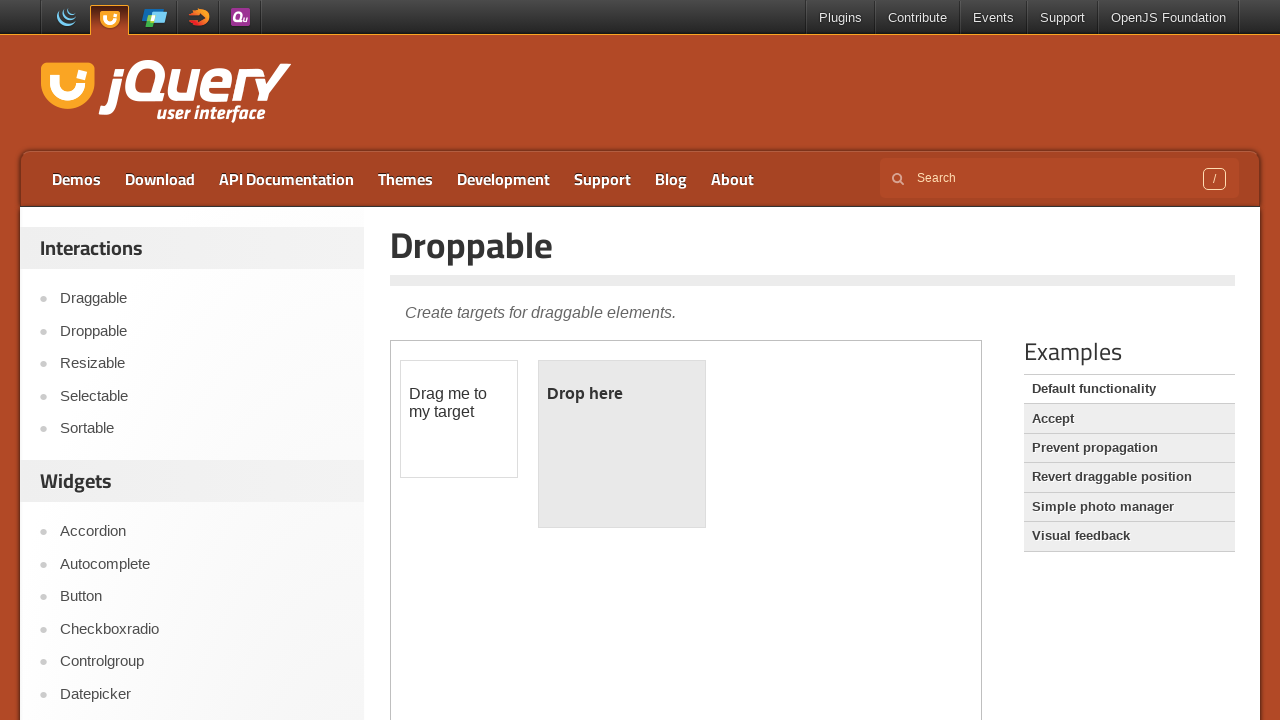

Dragged element onto target area at (622, 444)
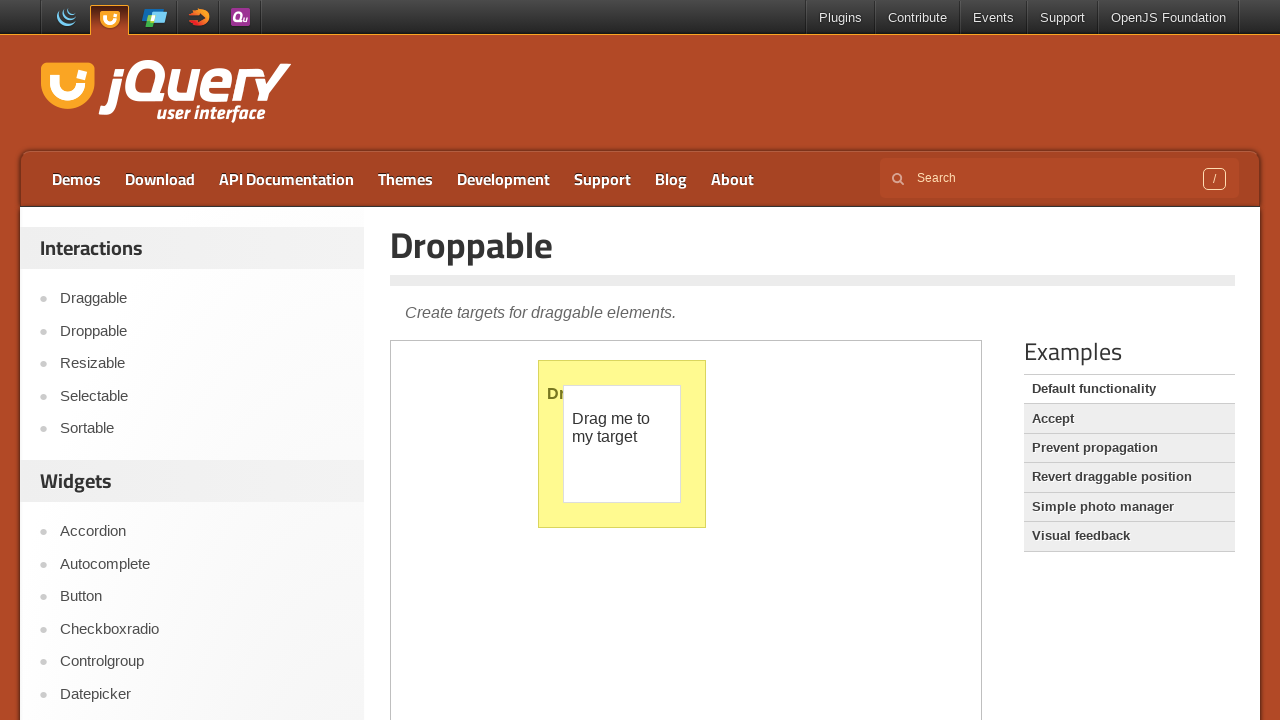

Drop successful - droppable element text changed to 'Dropped!'
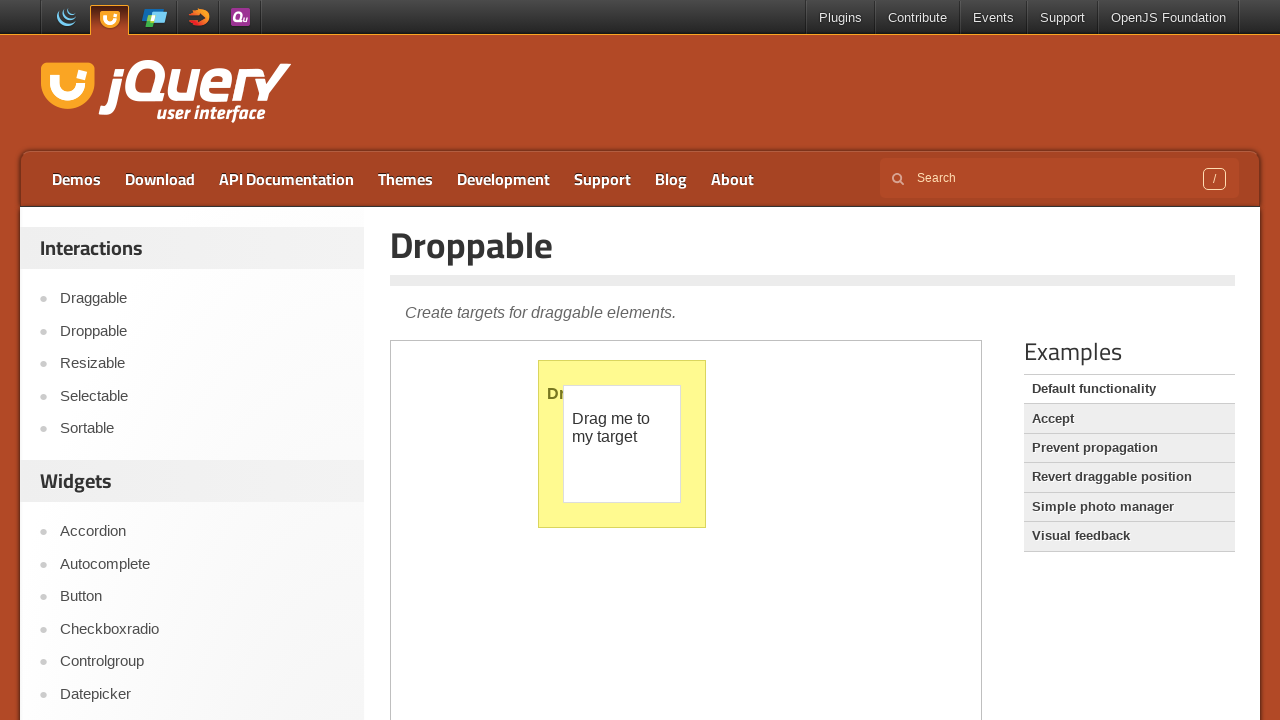

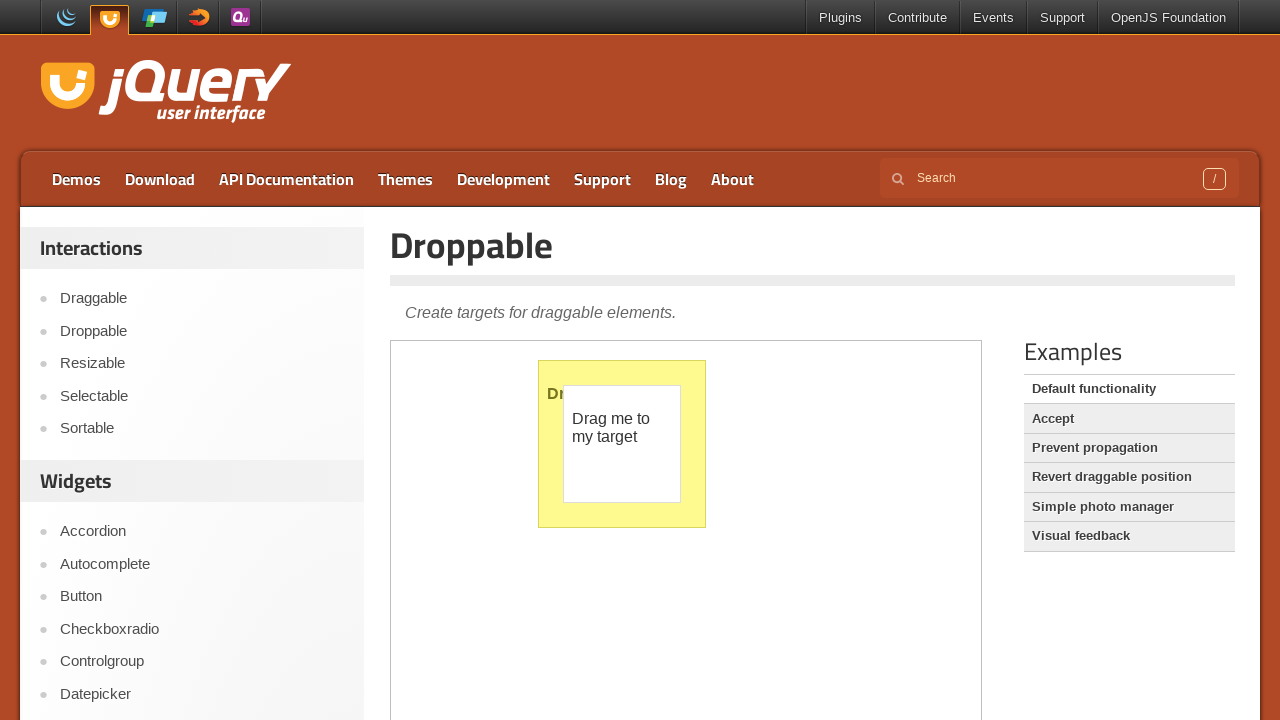